Navigates to the Starlink Ubisoft game homepage and maximizes the browser window

Starting URL: https://starlink.ubisoft.com/game/en-us/home

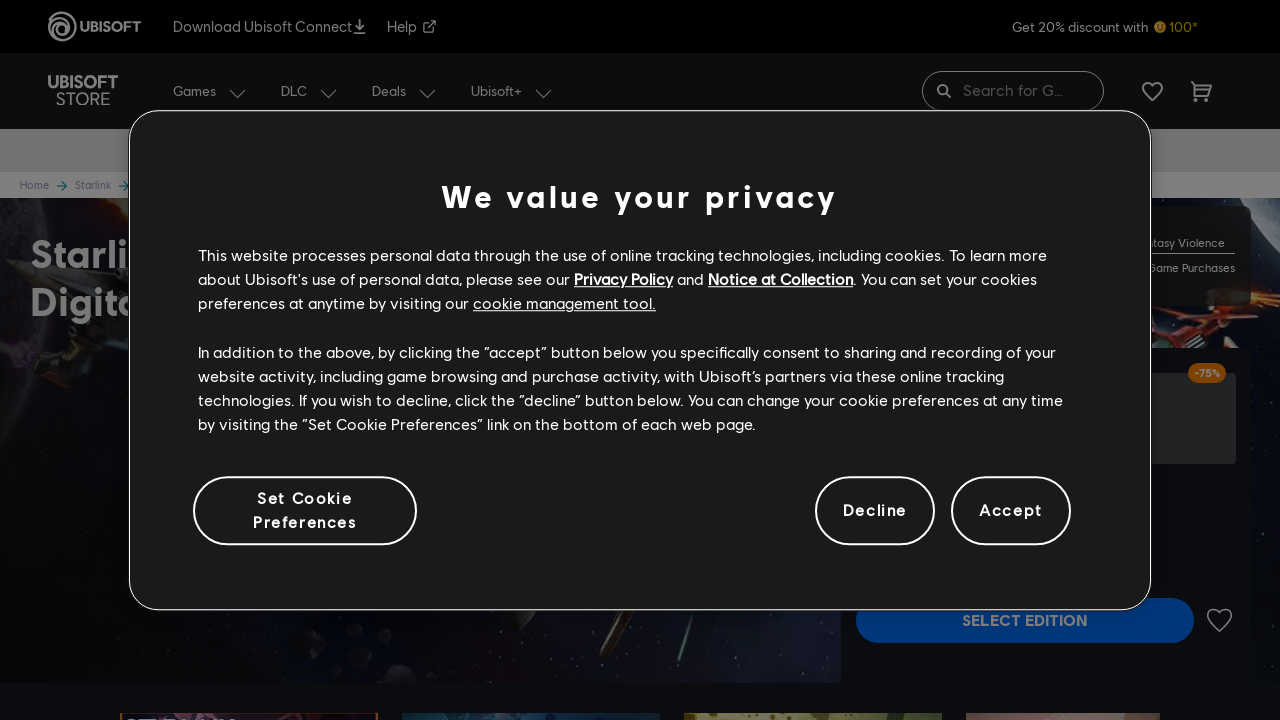

Waited for page to load completely (networkidle state)
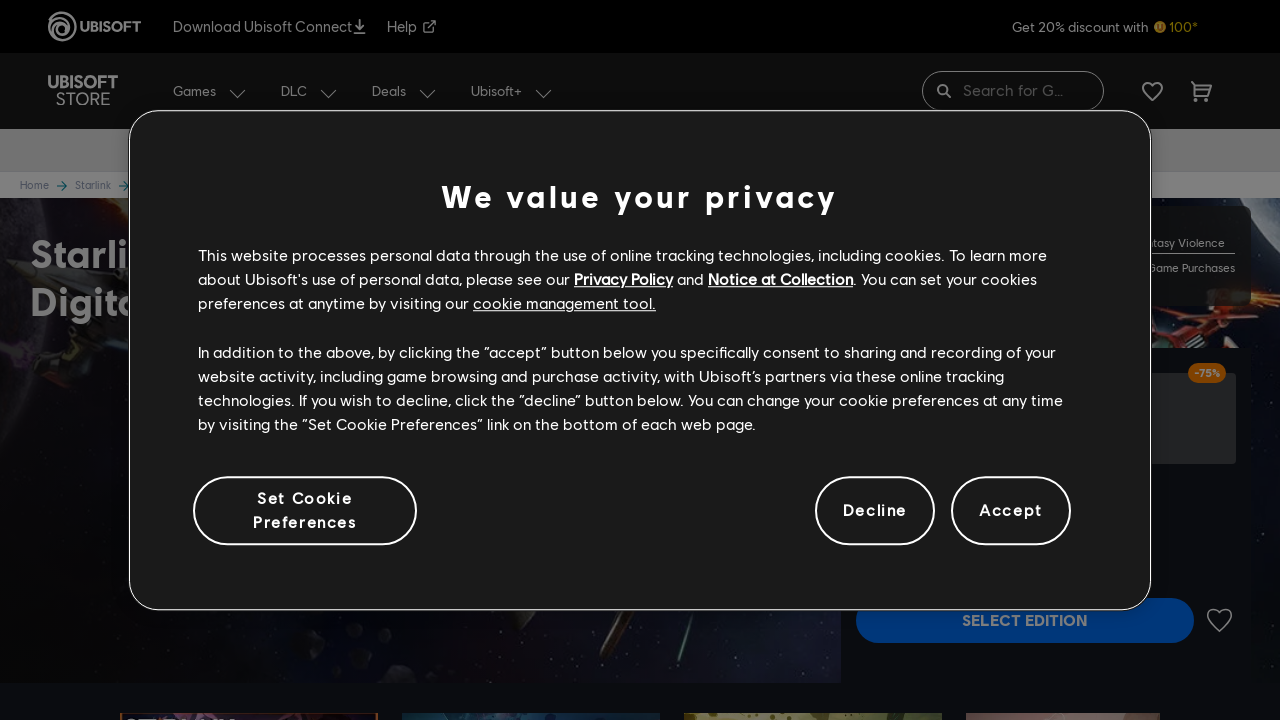

Maximized browser window to 1920x1080
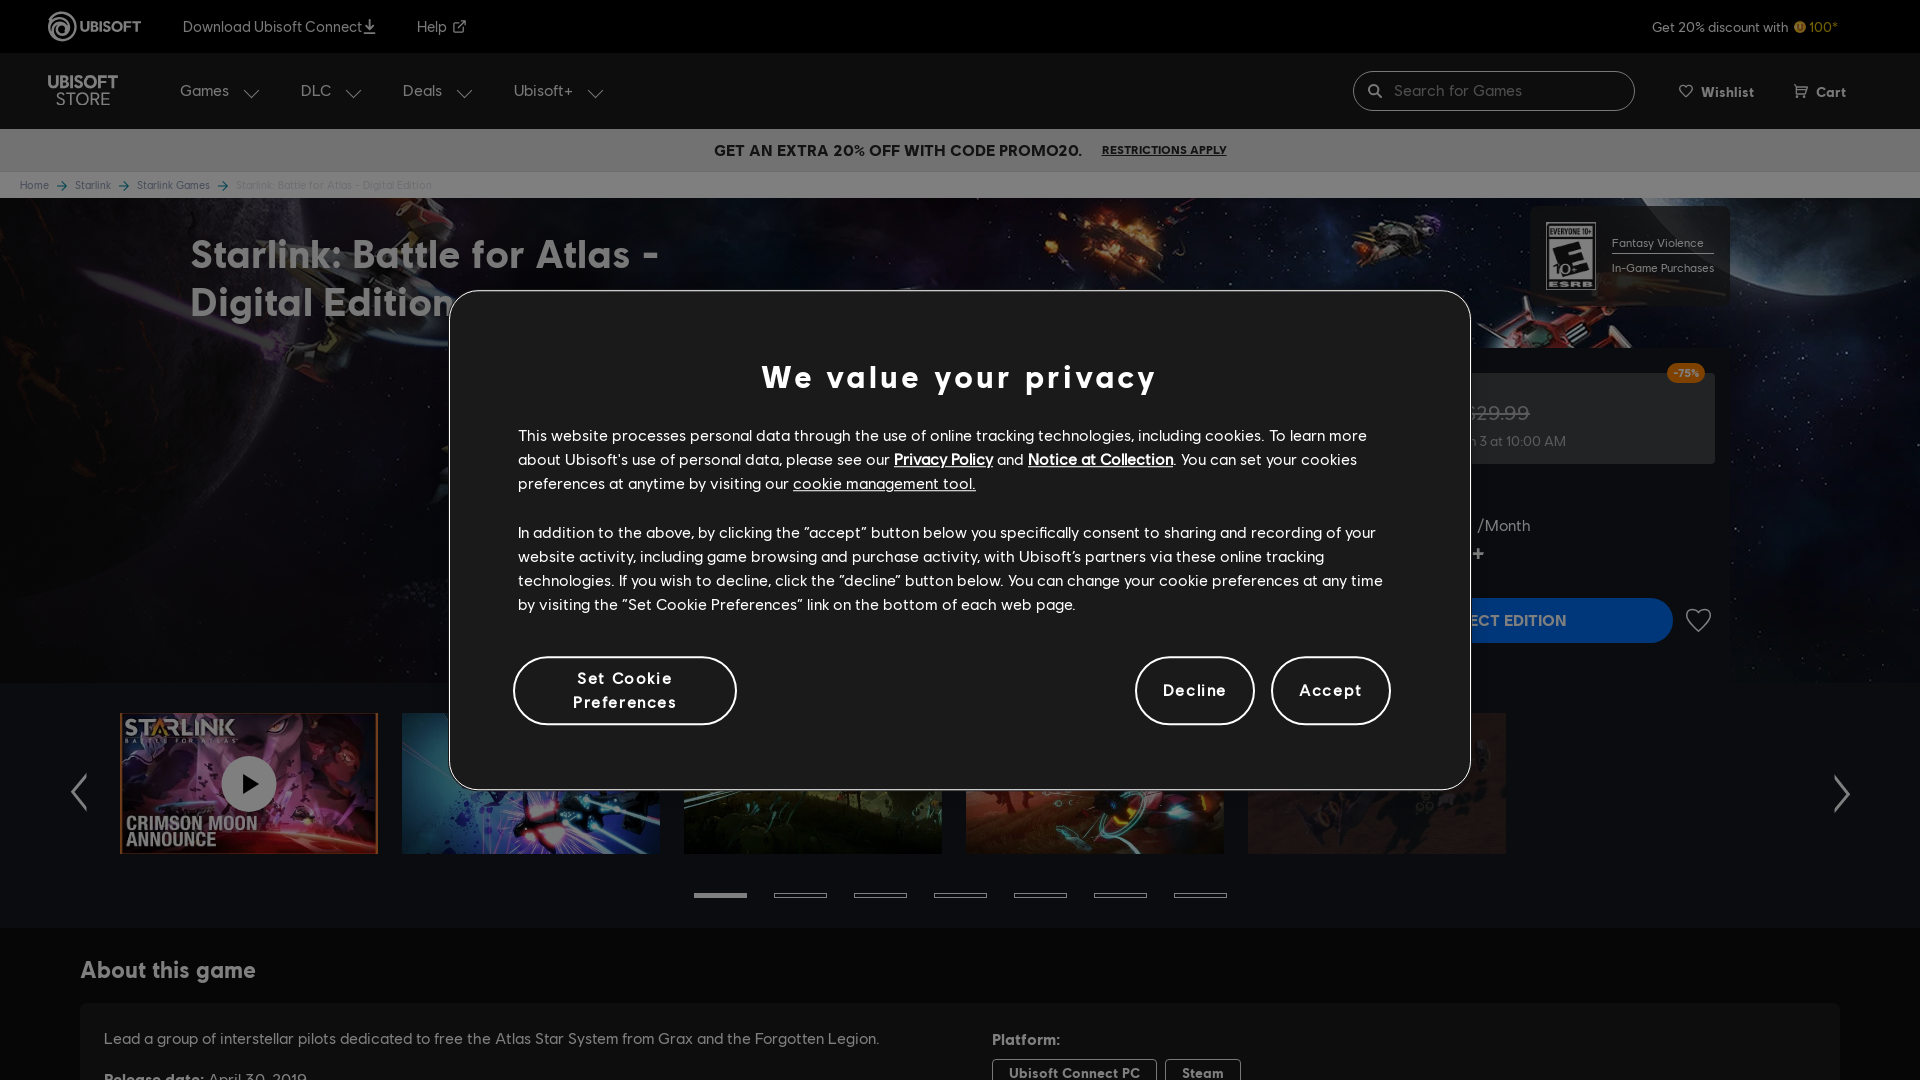

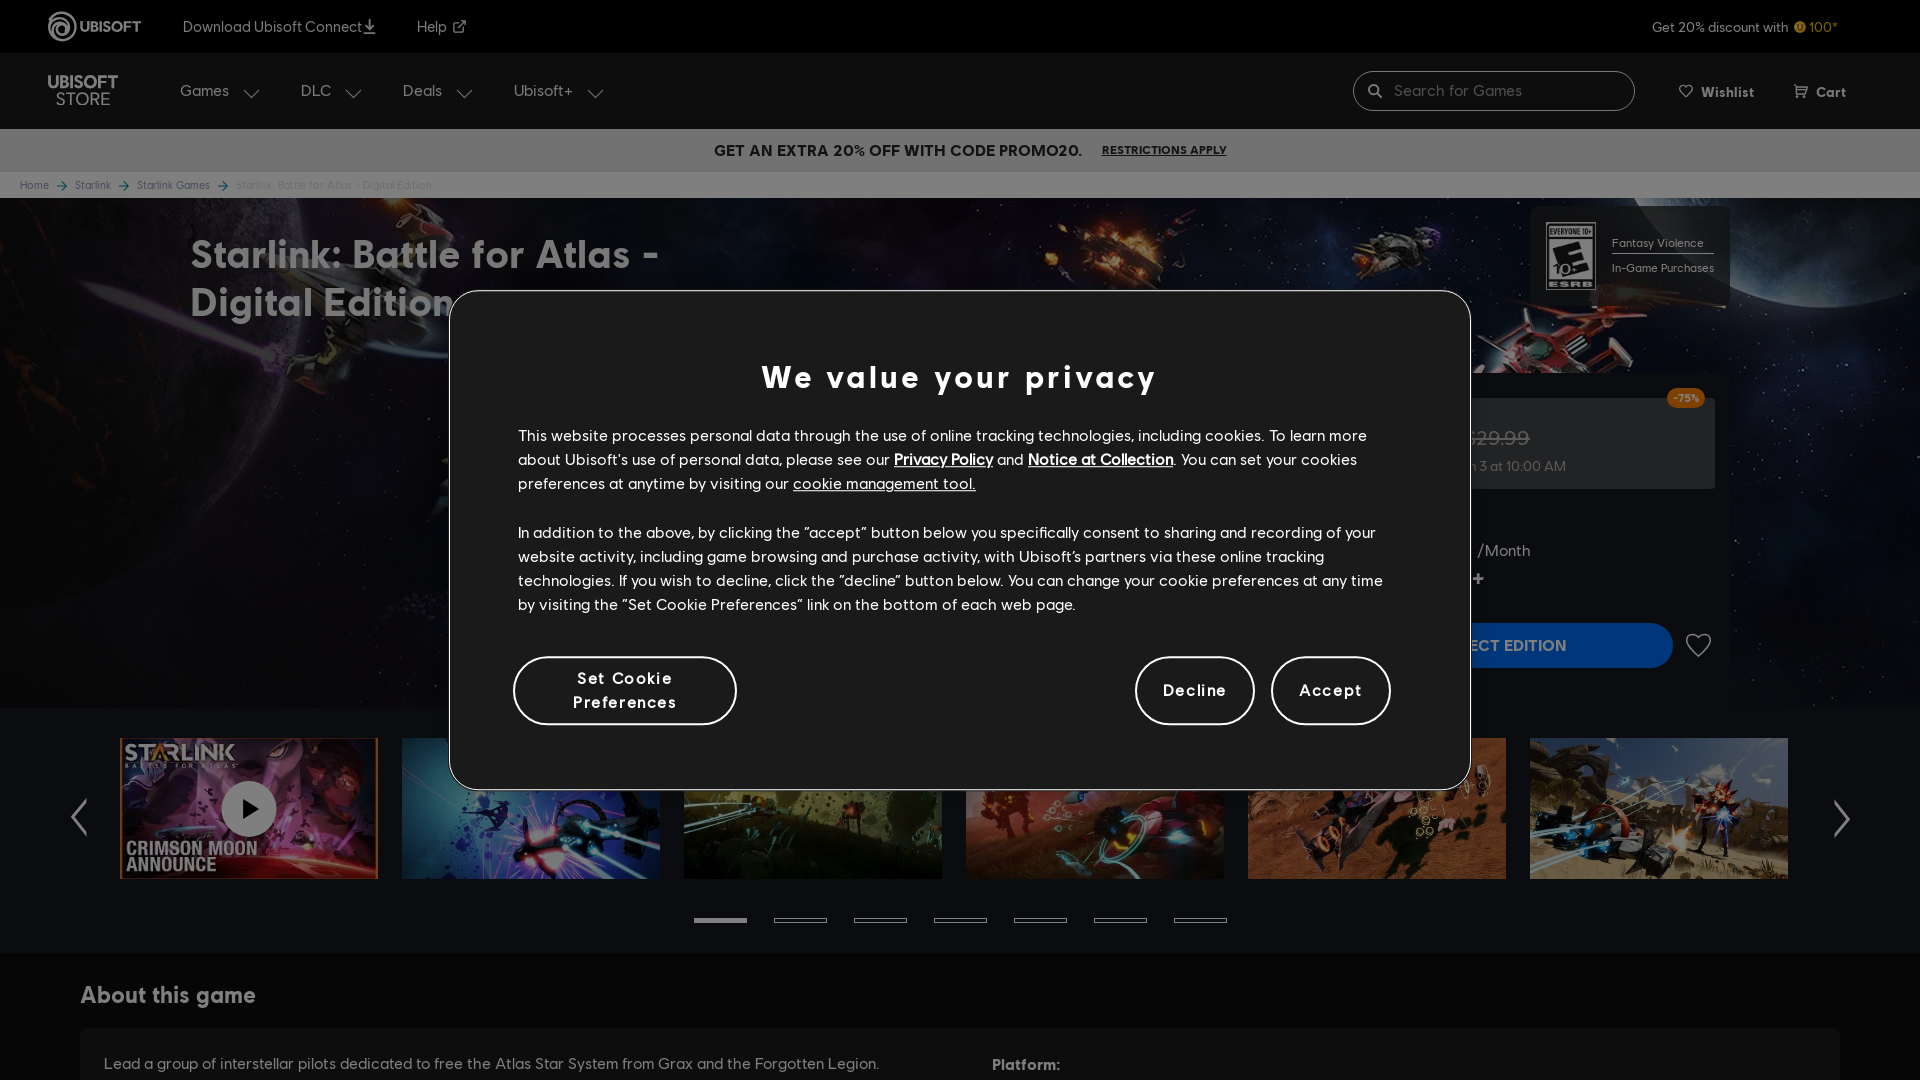